Navigates to the Guru99 homepage and verifies the page loads by checking the title

Starting URL: http://www.guru99.com/

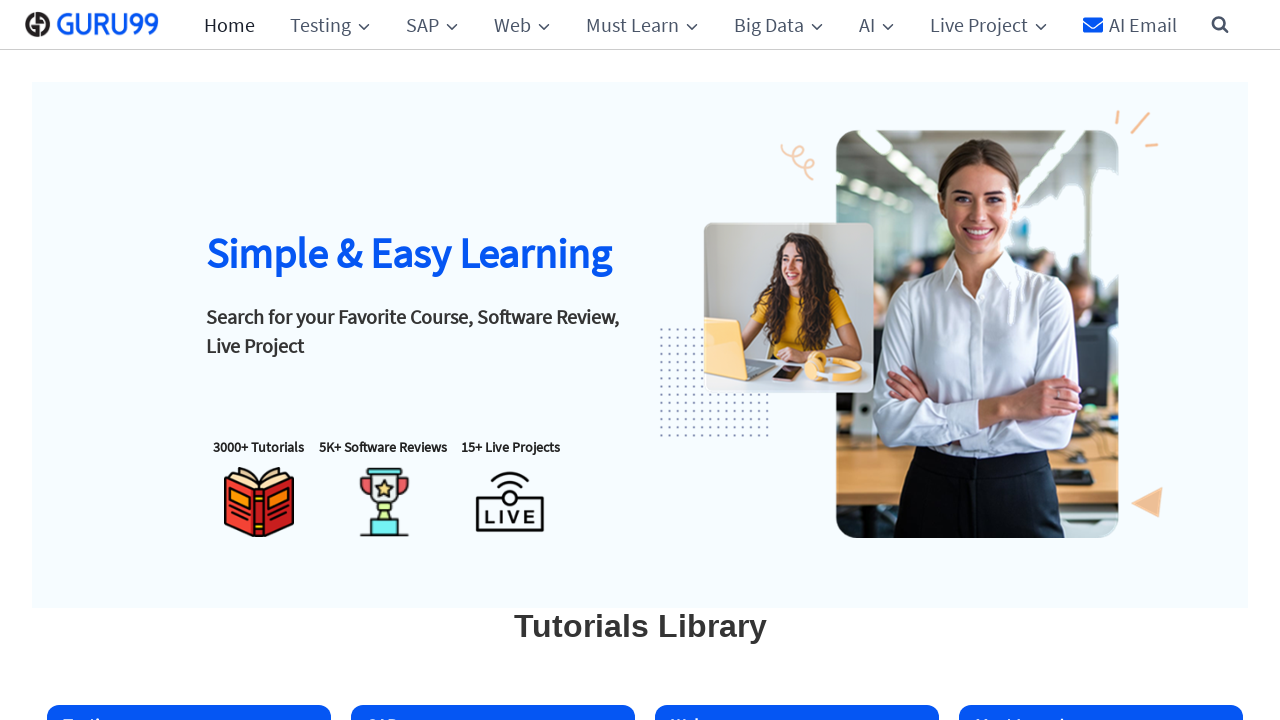

Set viewport size to 1920x1080
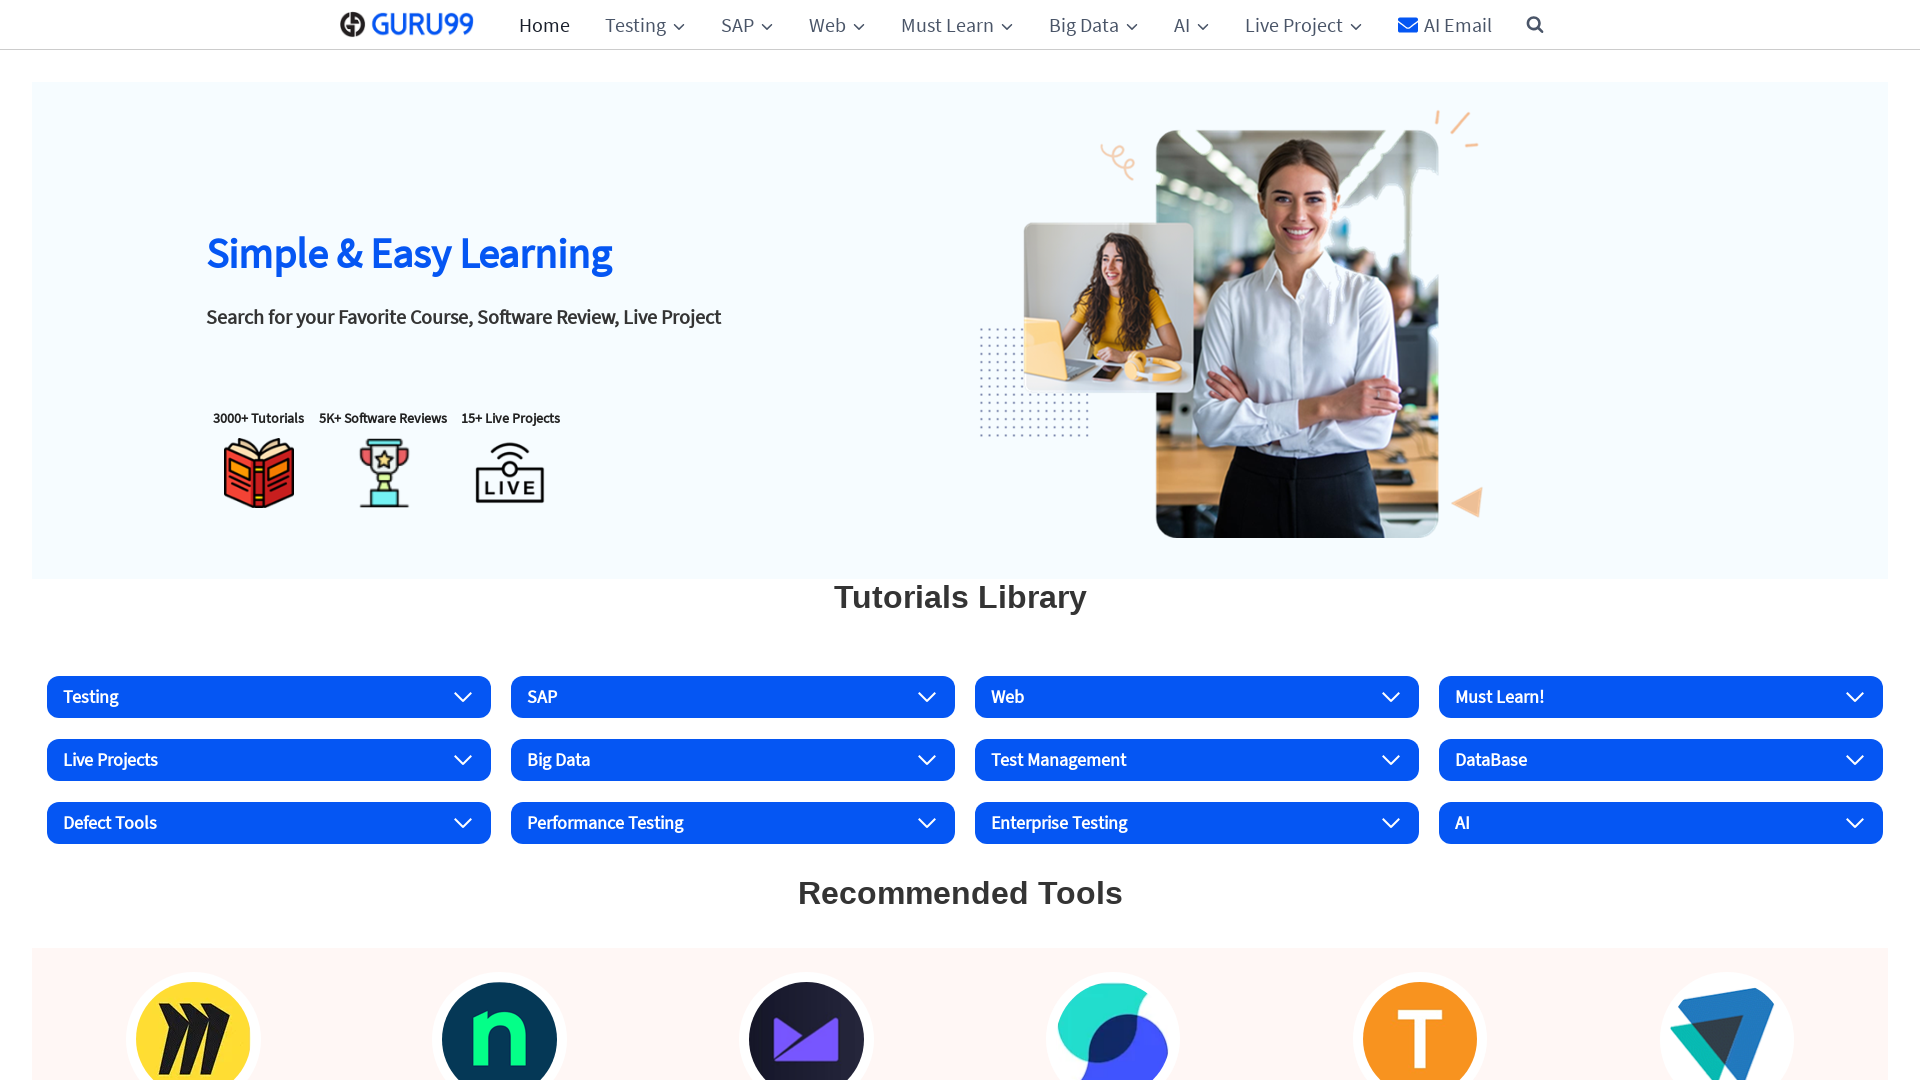

Page DOM content loaded
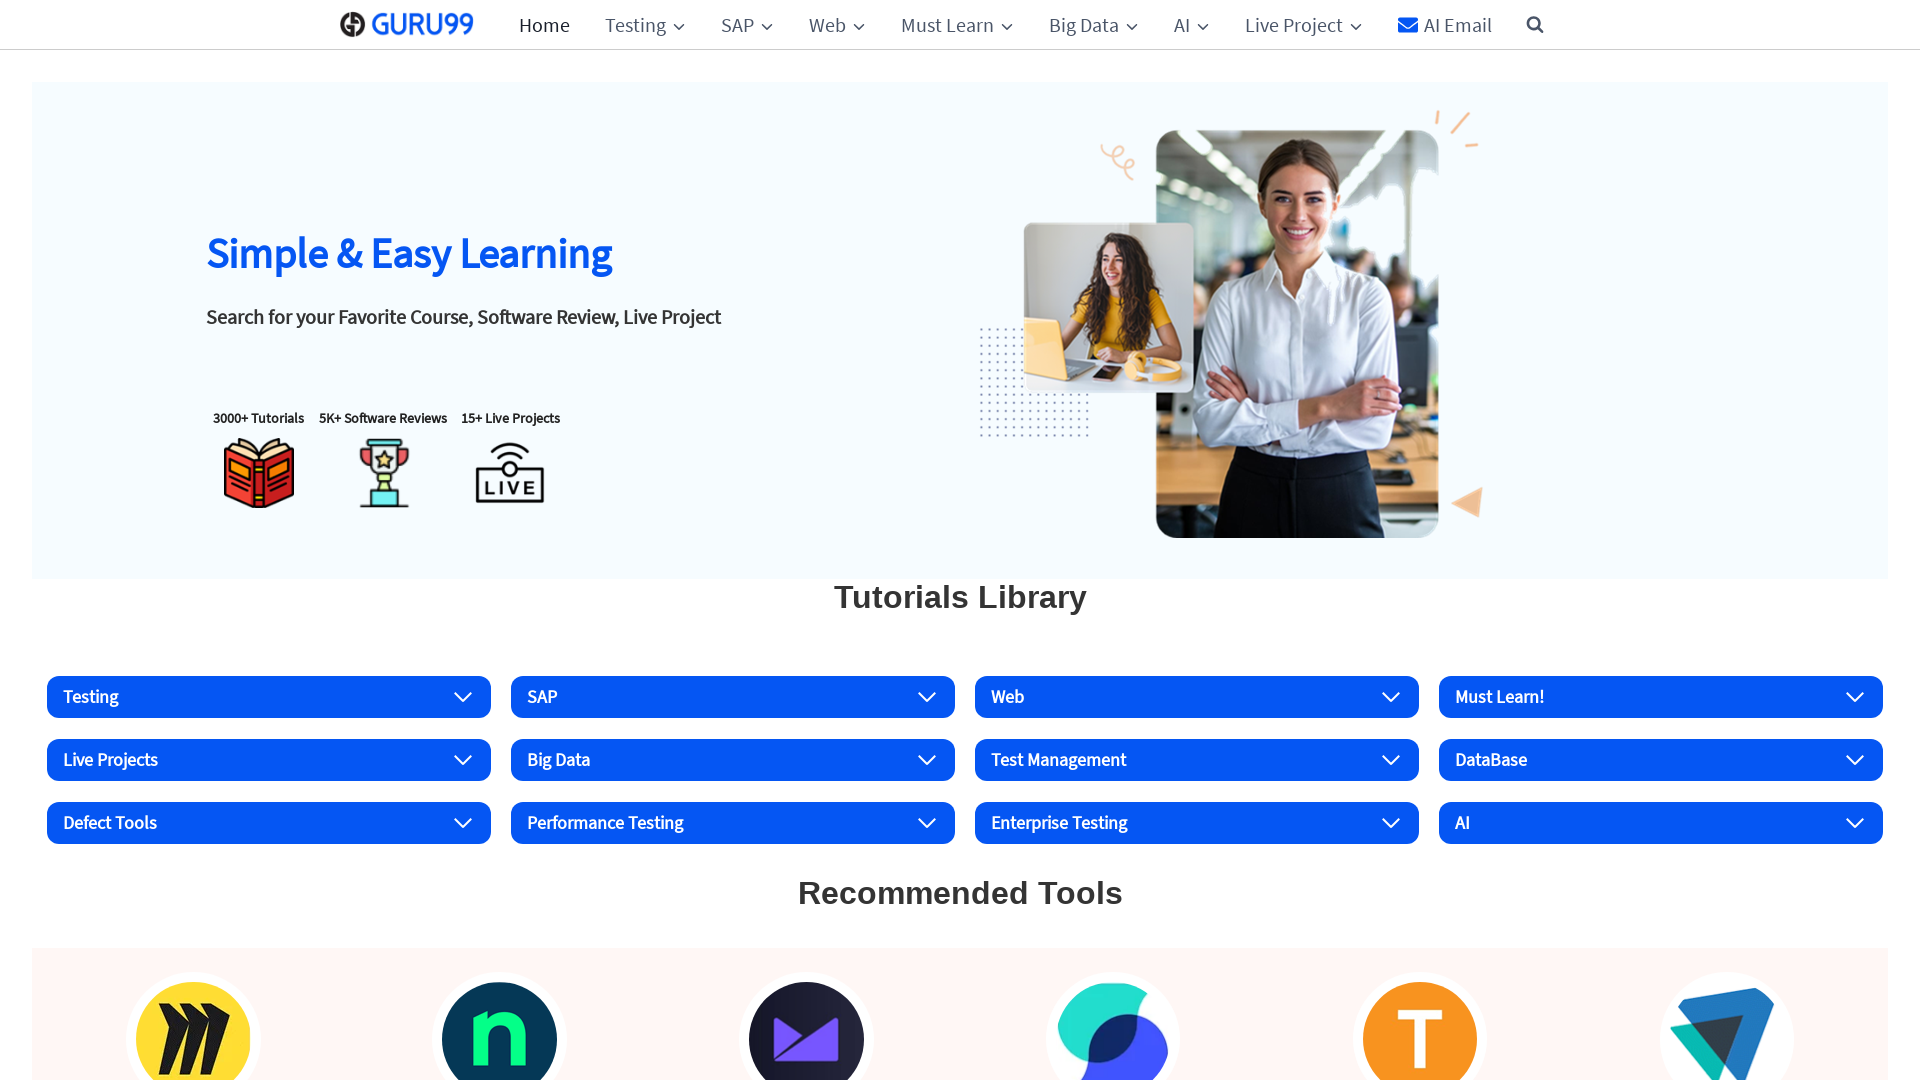

Retrieved page title: Guru99: Free Online Tutorials and Business Software Reviews
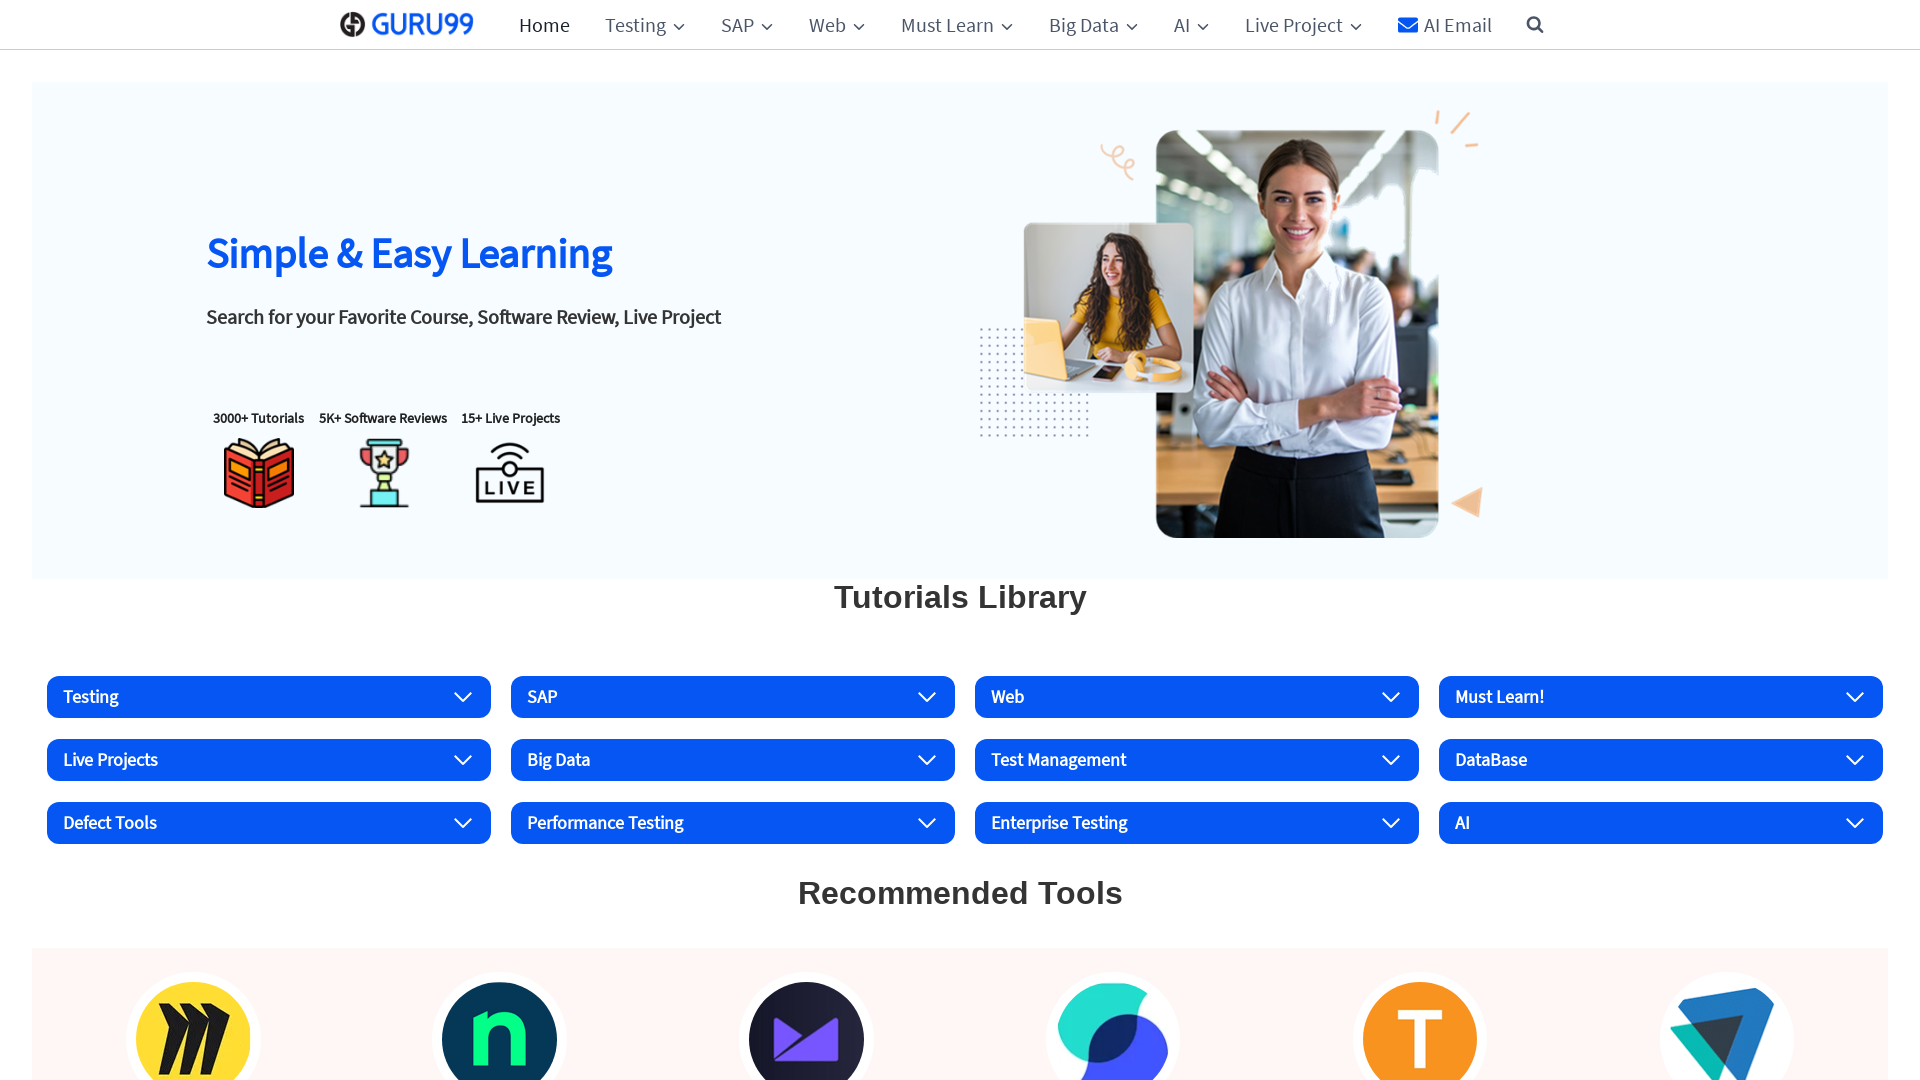

Verified page title contains 'Meet Guru99' or is non-empty
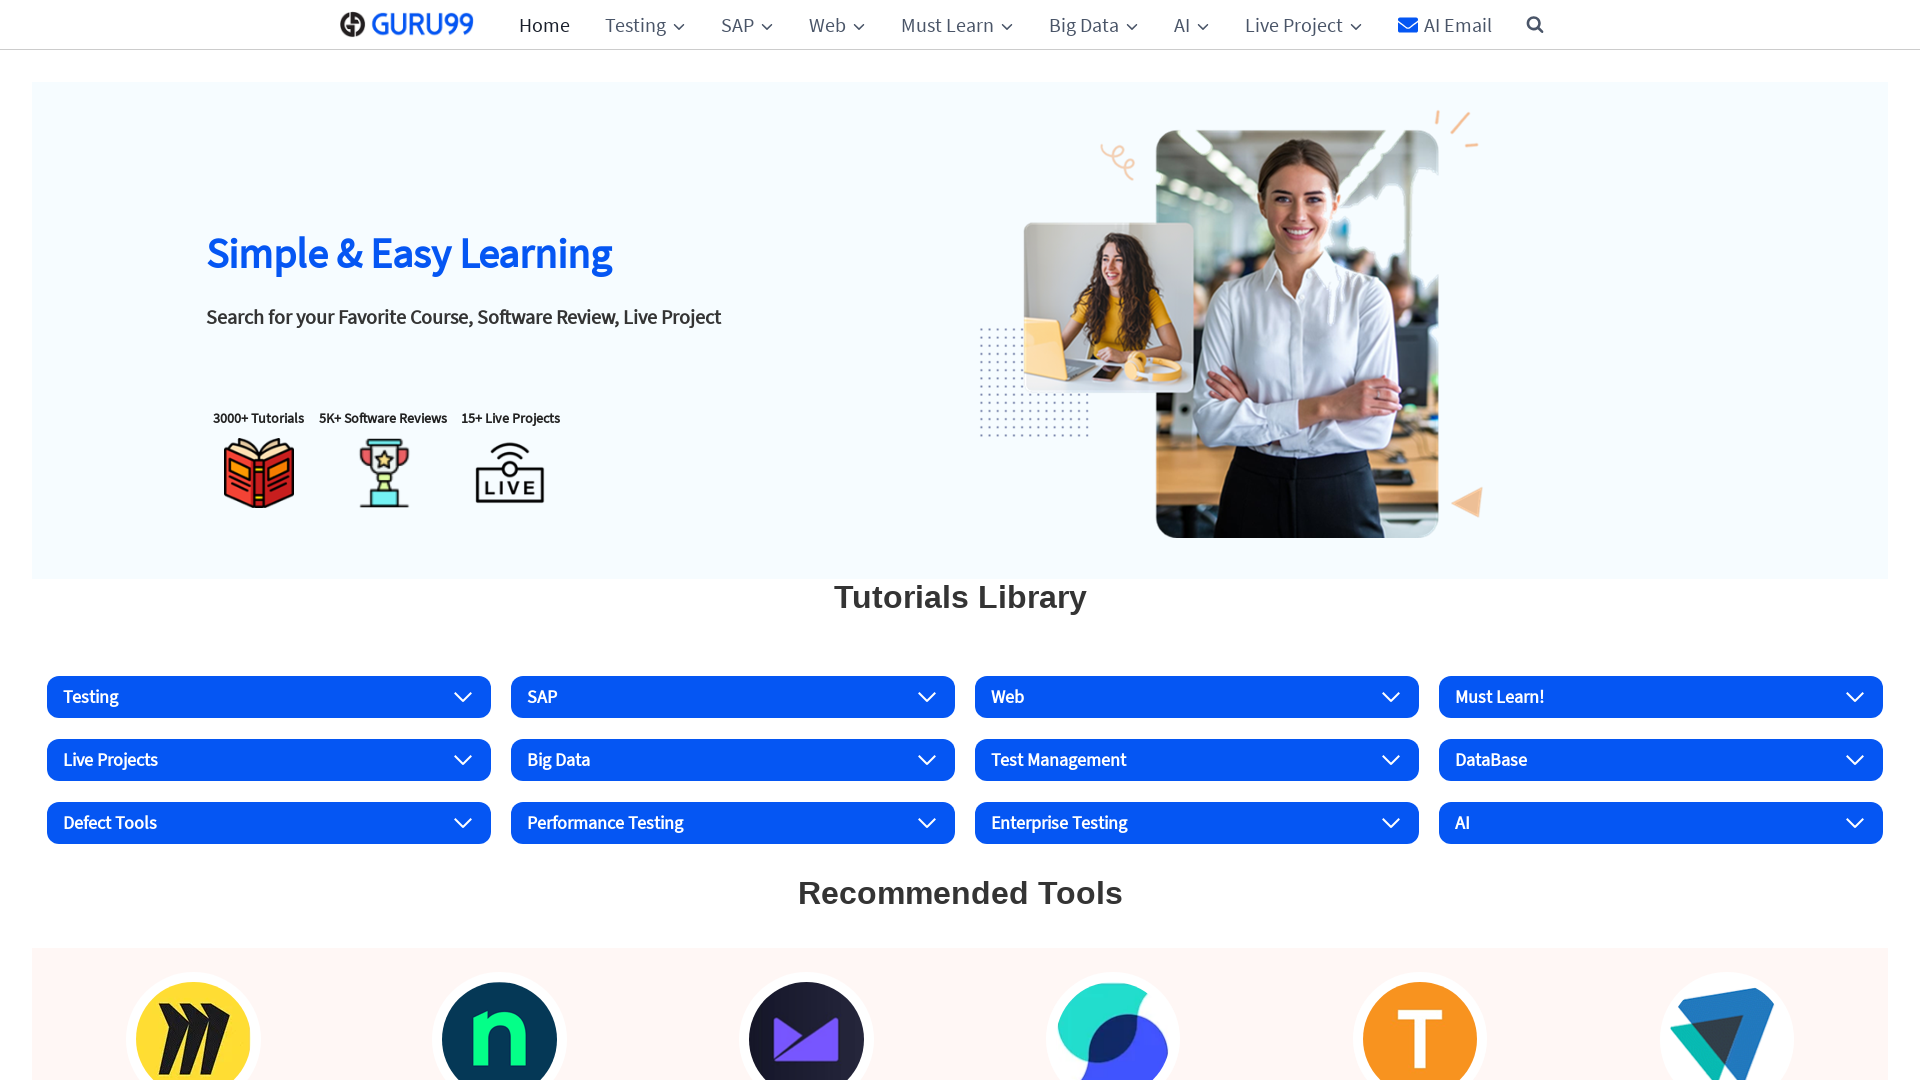

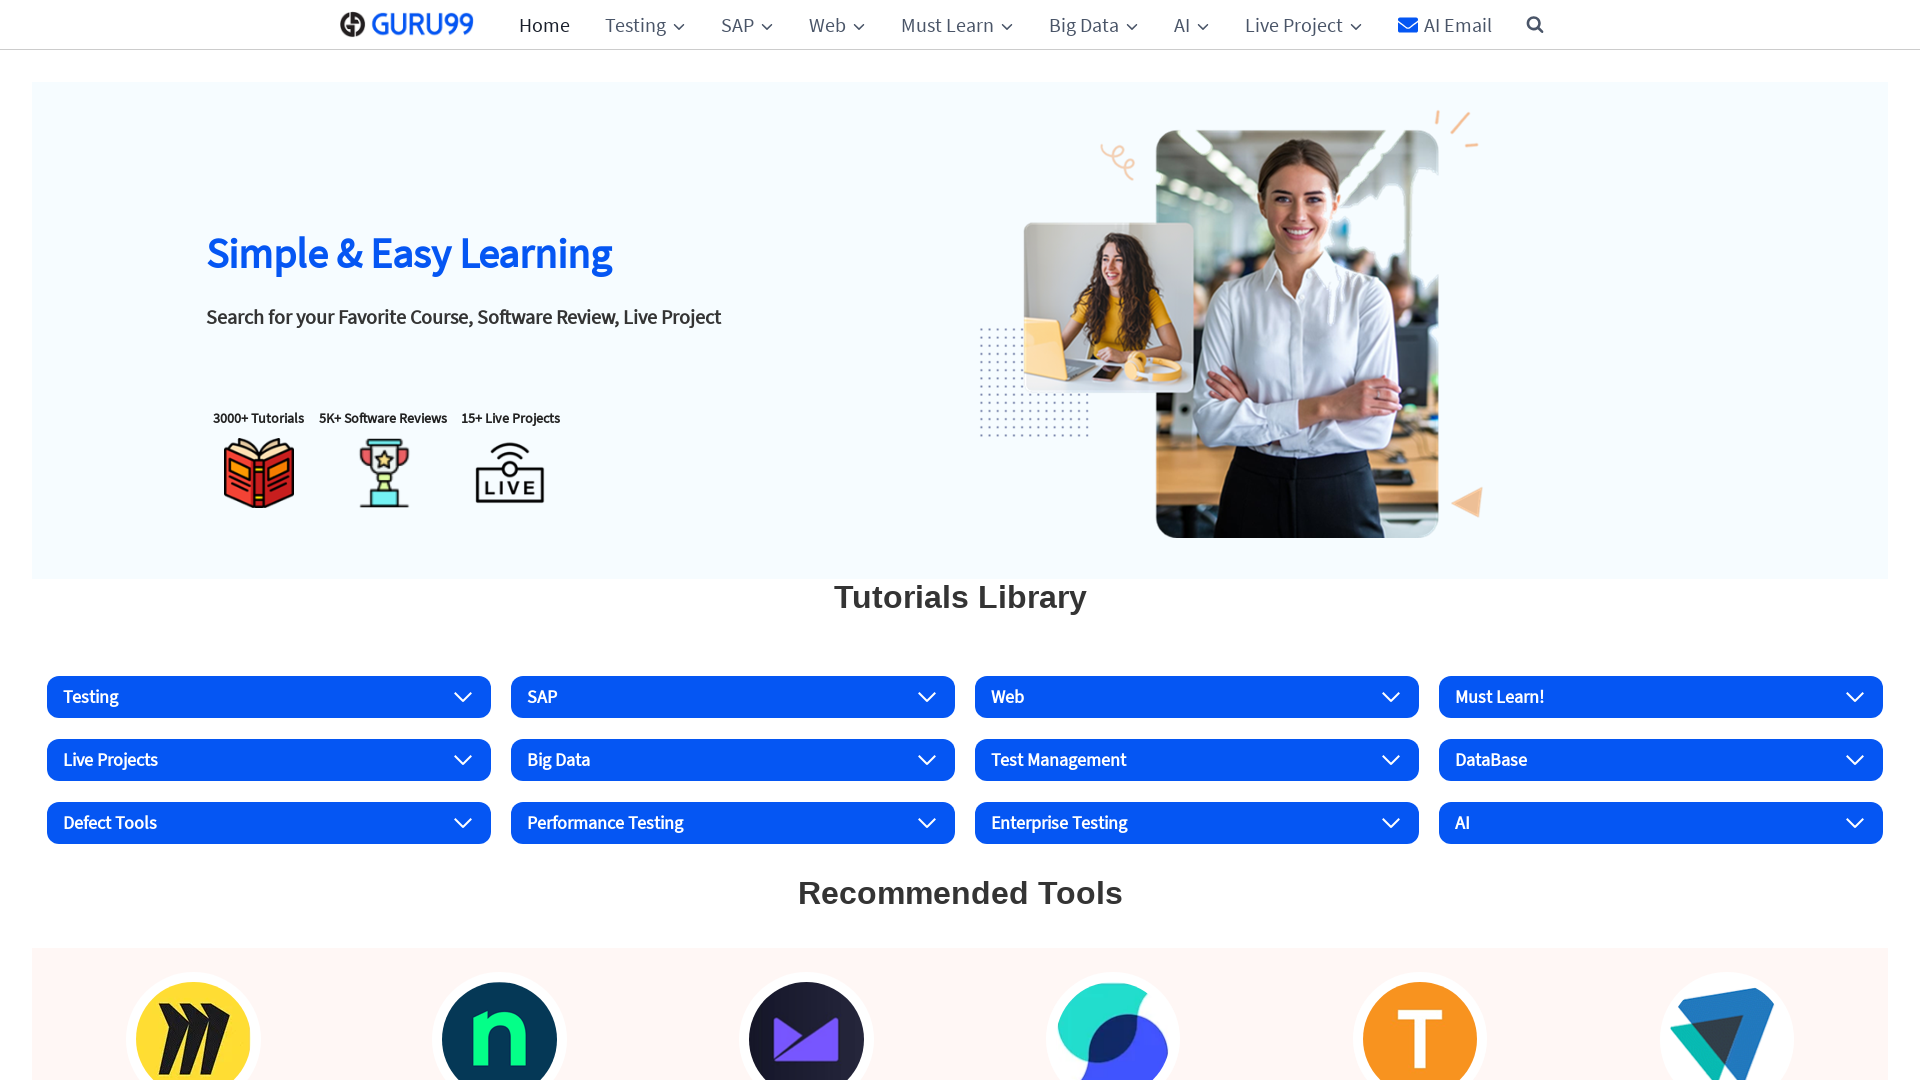